Tests that new todo items are appended to the bottom of the list and the counter shows correct count

Starting URL: https://demo.playwright.dev/todomvc

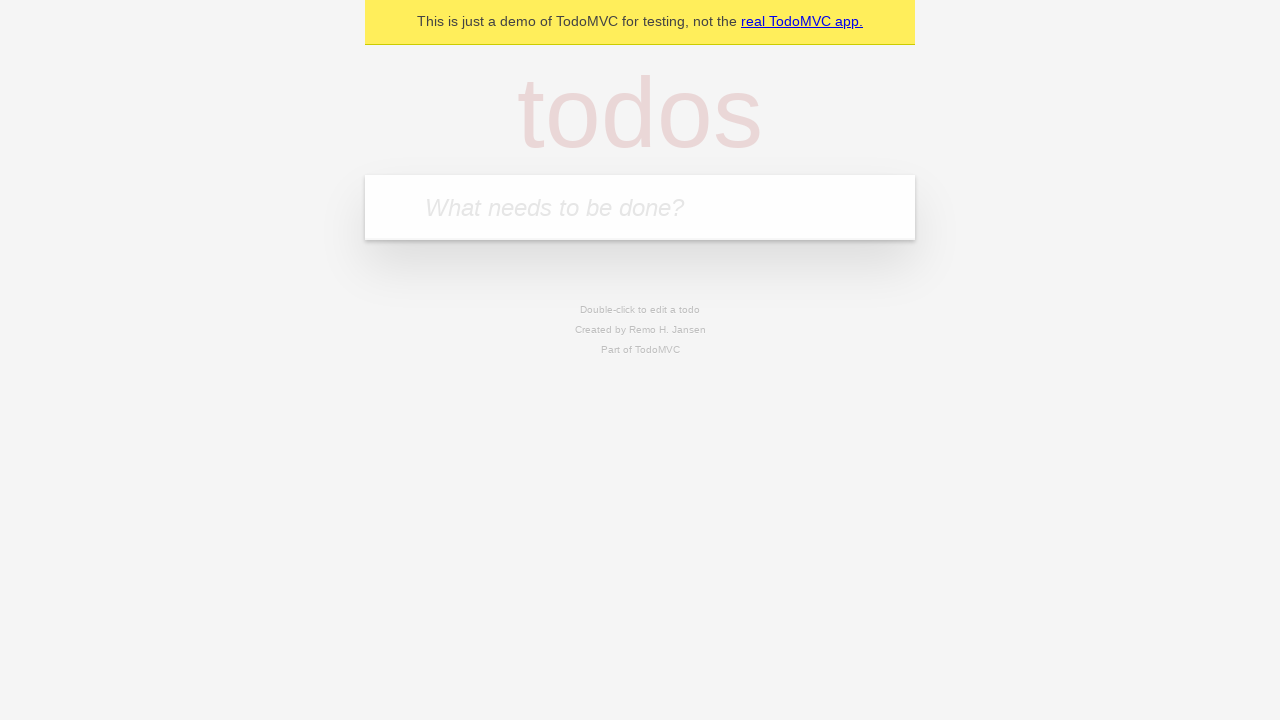

Filled todo input with 'buy some cheese' on internal:attr=[placeholder="What needs to be done?"i]
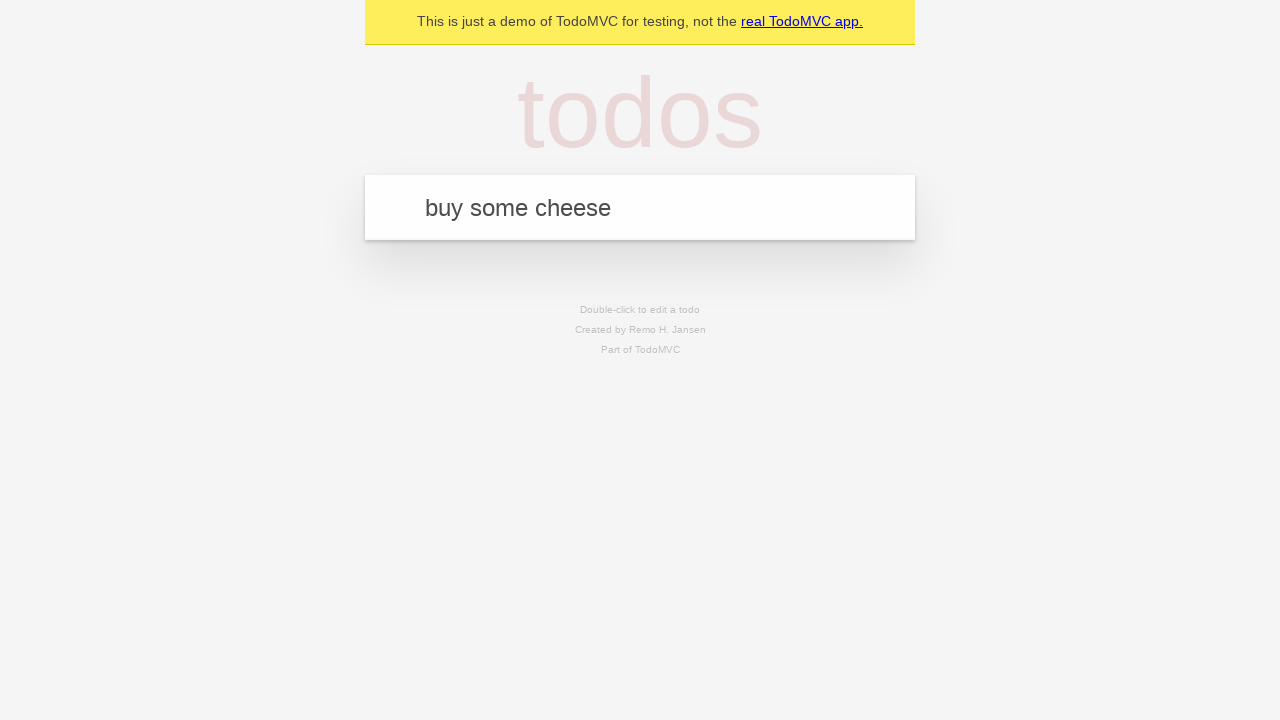

Pressed Enter to add first todo item on internal:attr=[placeholder="What needs to be done?"i]
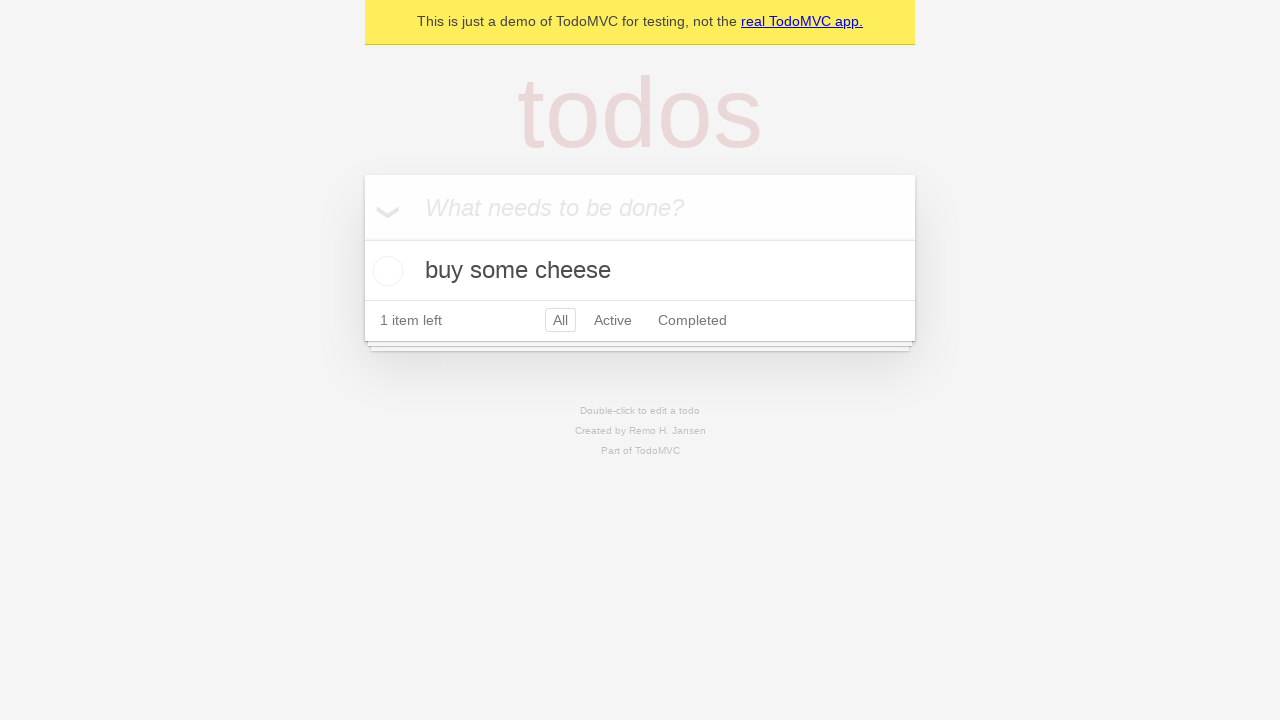

Filled todo input with 'feed the cat' on internal:attr=[placeholder="What needs to be done?"i]
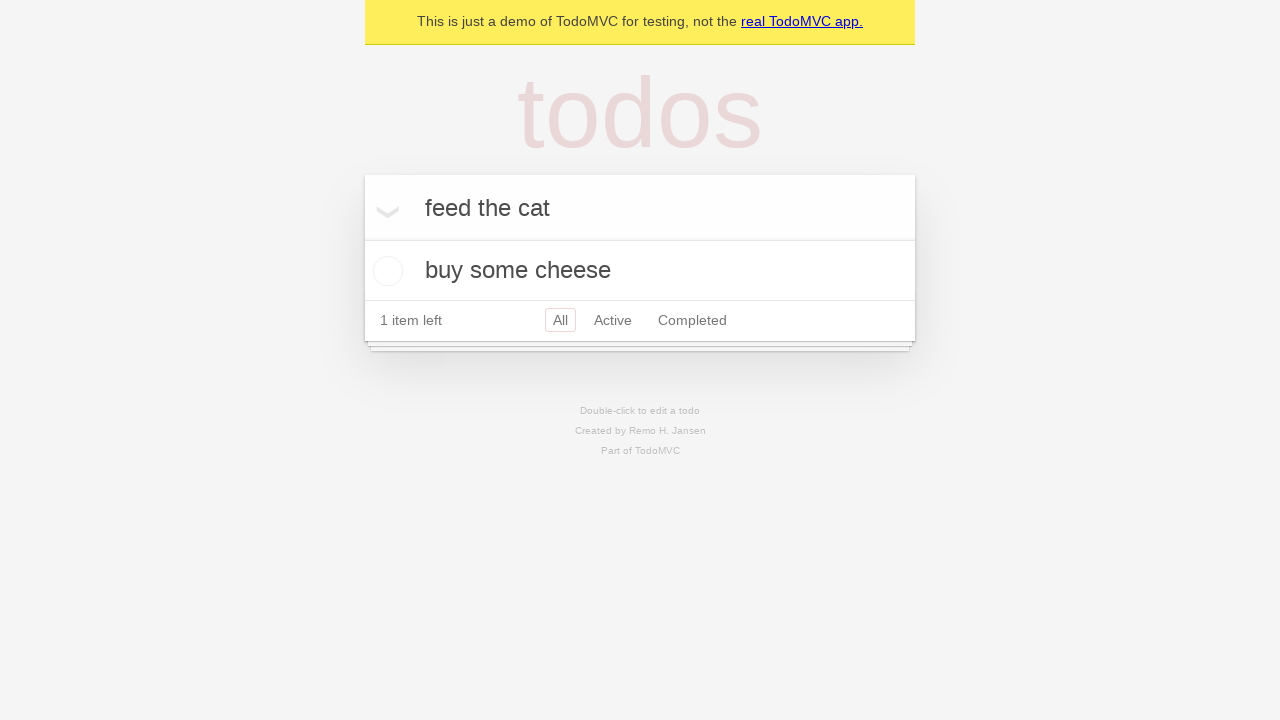

Pressed Enter to add second todo item on internal:attr=[placeholder="What needs to be done?"i]
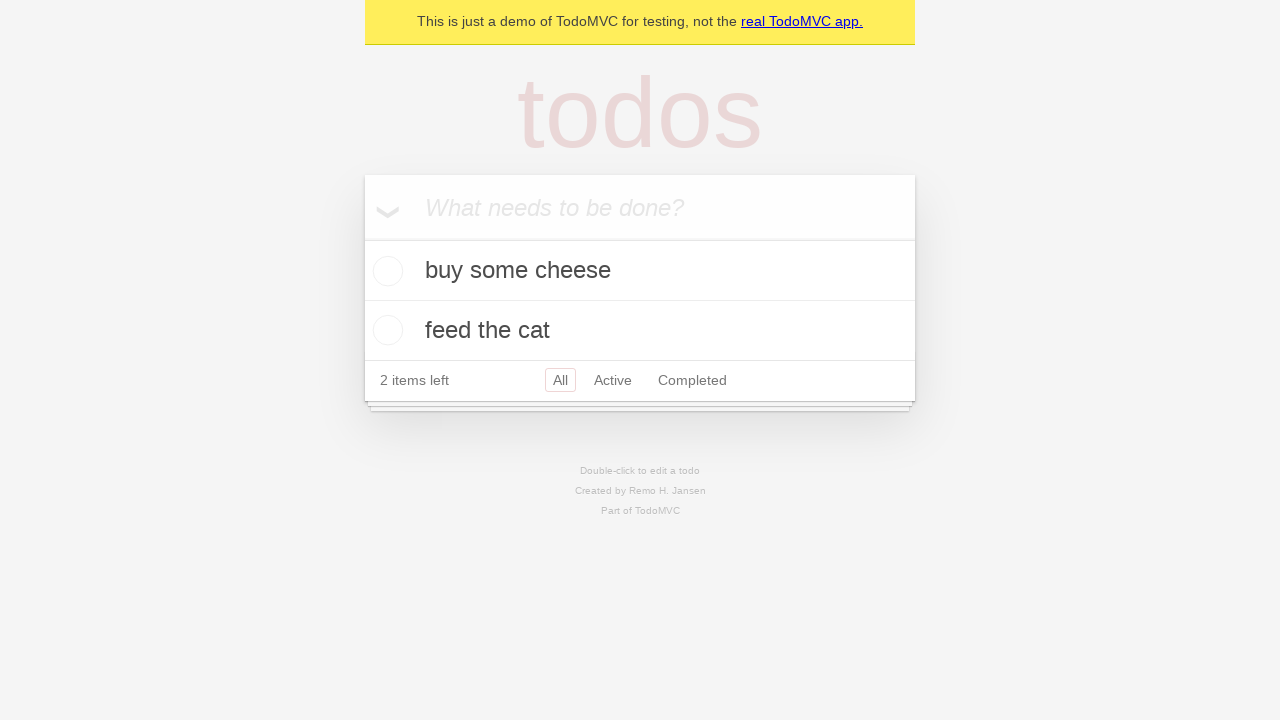

Filled todo input with 'book a doctors appointment' on internal:attr=[placeholder="What needs to be done?"i]
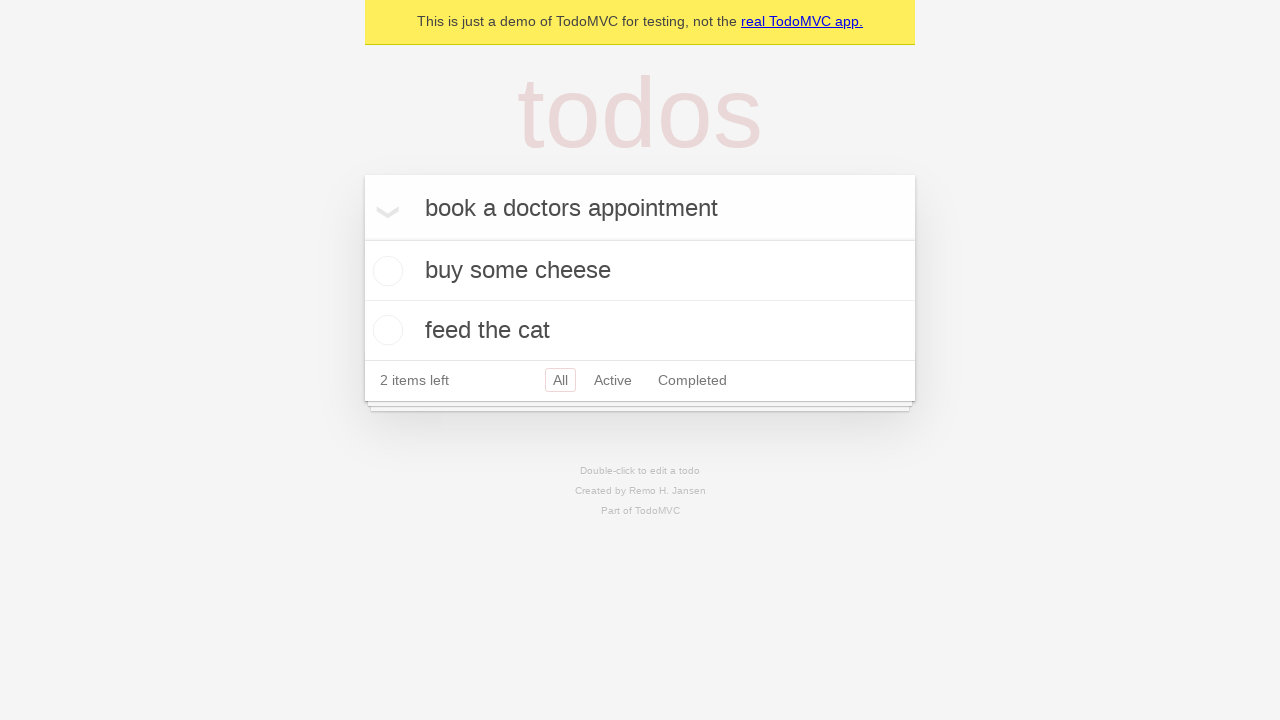

Pressed Enter to add third todo item on internal:attr=[placeholder="What needs to be done?"i]
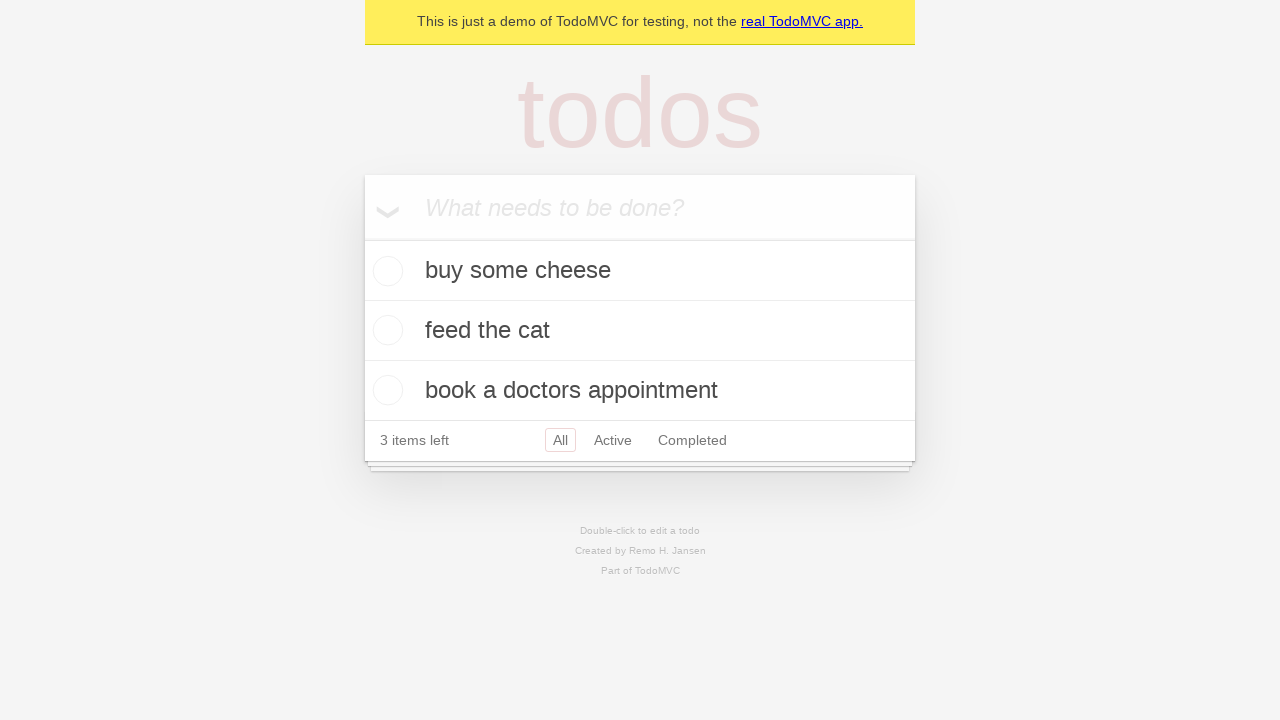

Todo counter element loaded, confirming all items are displayed
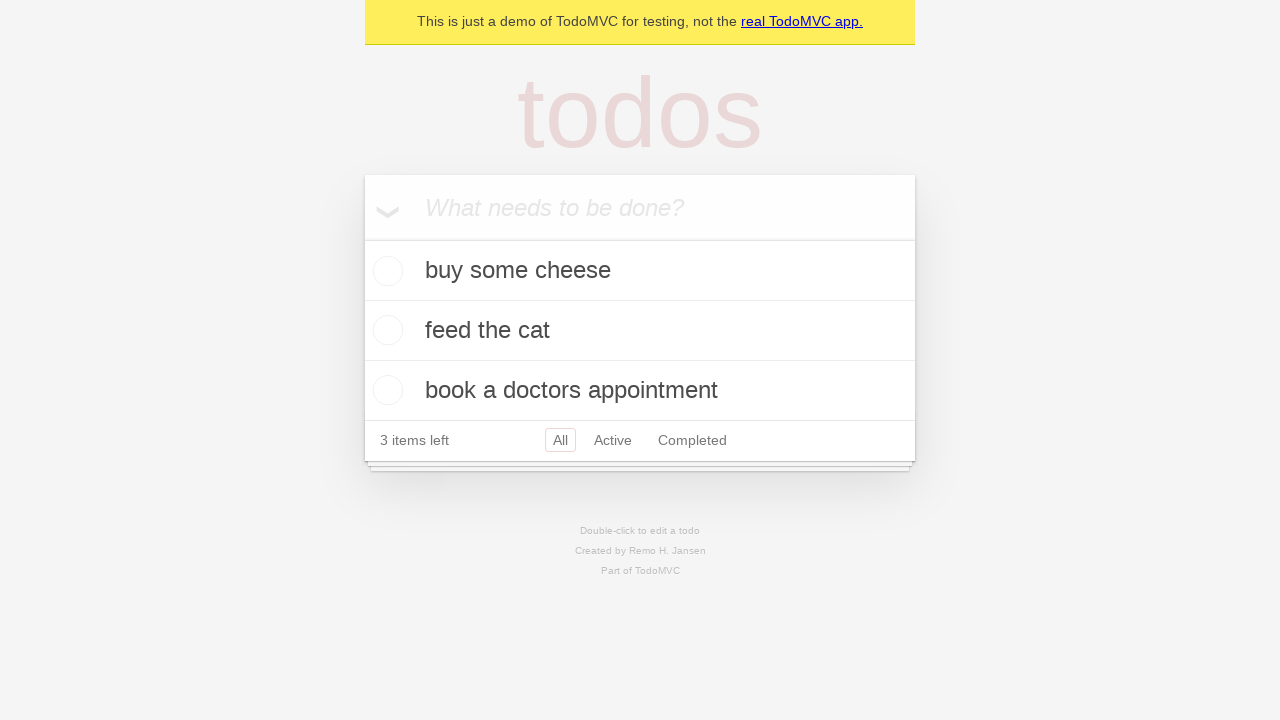

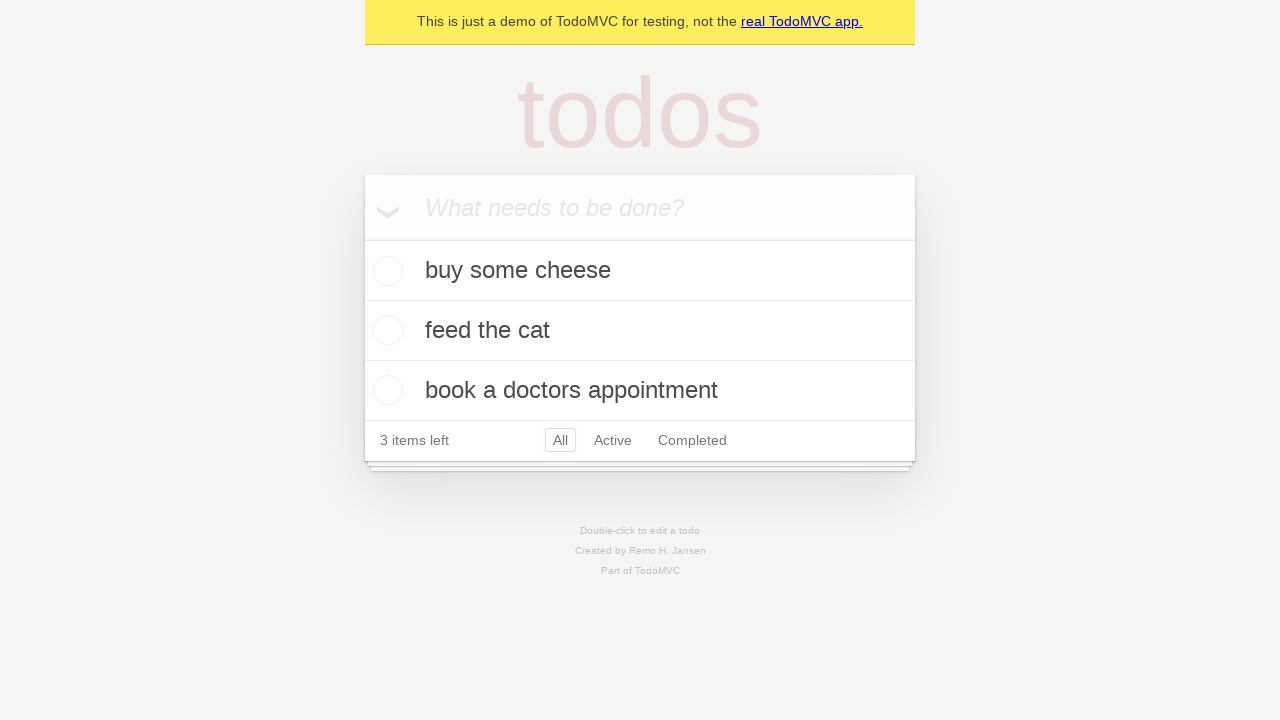